Tests iframe handling by switching to an iframe named "globalSqa" and filling a search input field with text

Starting URL: https://www.globalsqa.com/demo-site/frames-and-windows/#iFrame

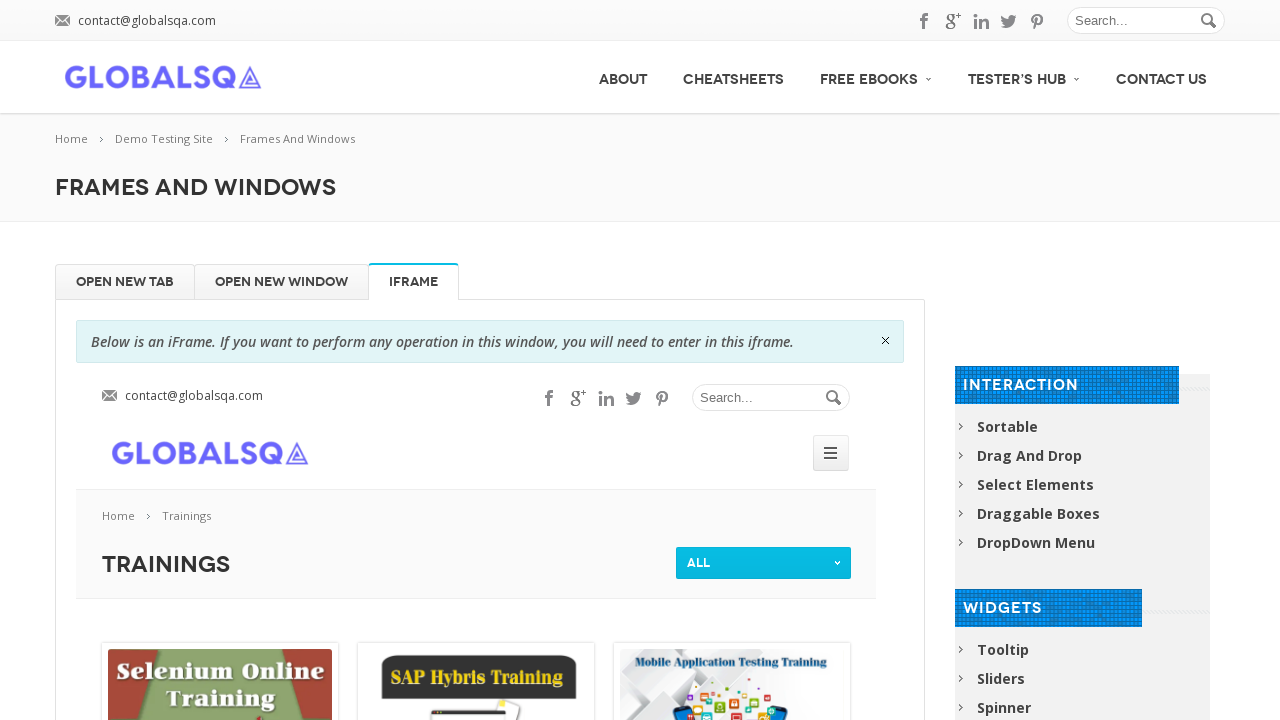

Navigated to frames and windows demo page
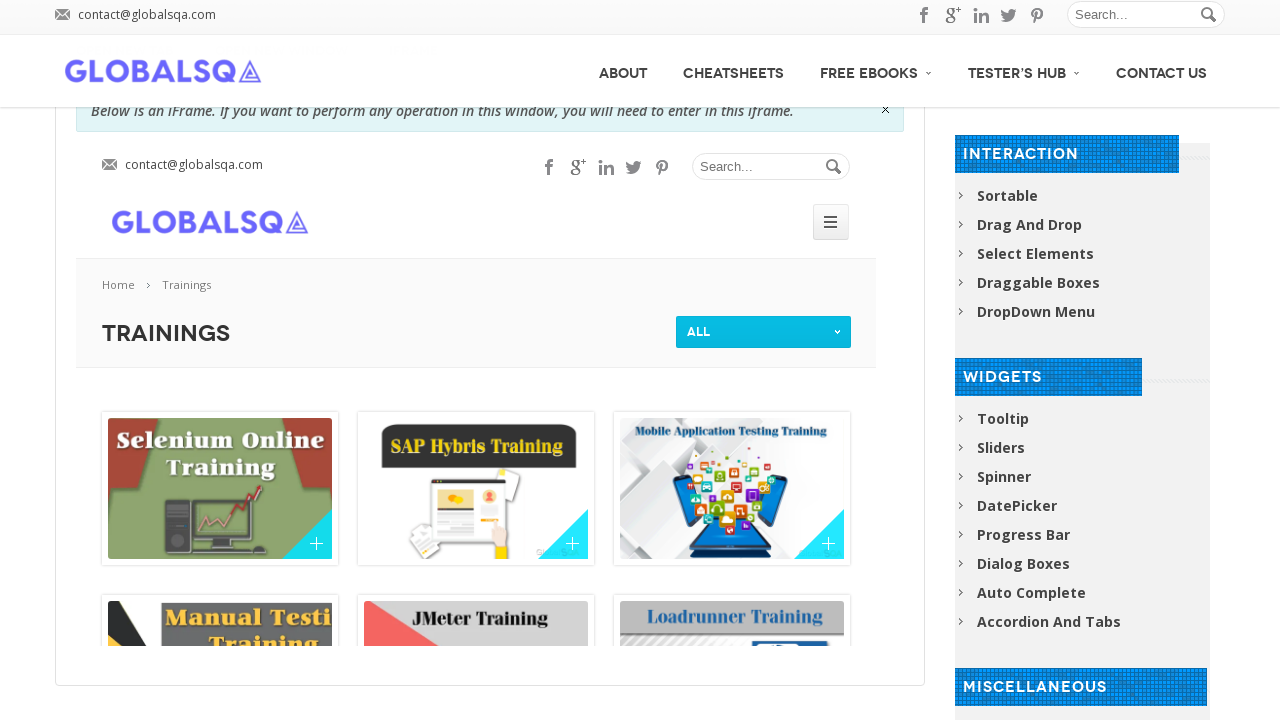

Located iframe with name 'globalSqa'
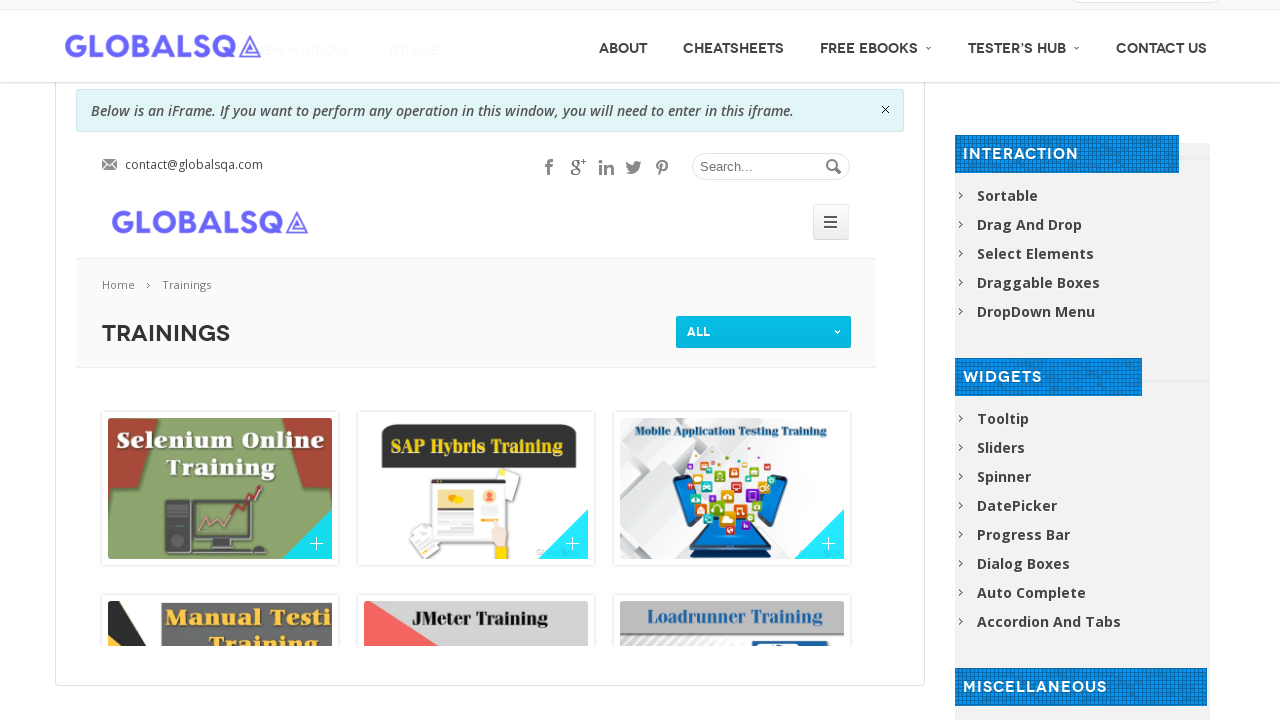

Filled search input field with 'Harshada' inside iframe on iframe[name='globalSqa'] >> internal:control=enter-frame >> input#s
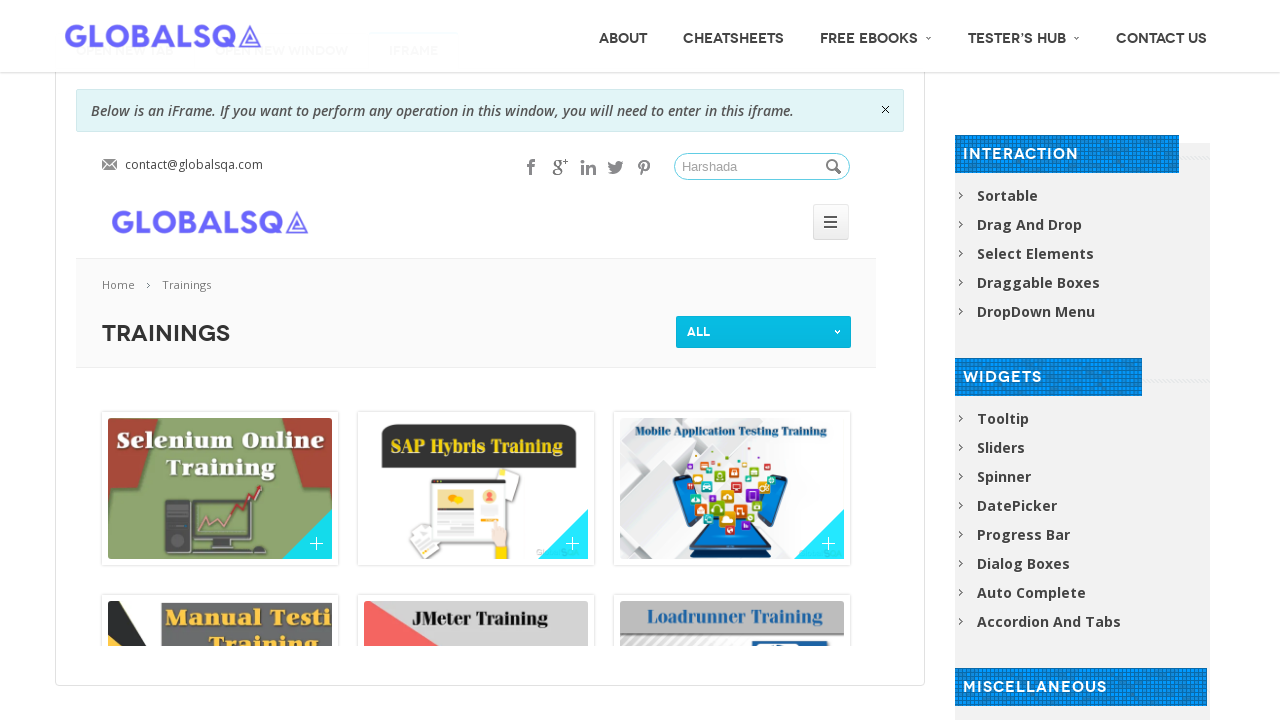

Waited 1000ms to observe search results
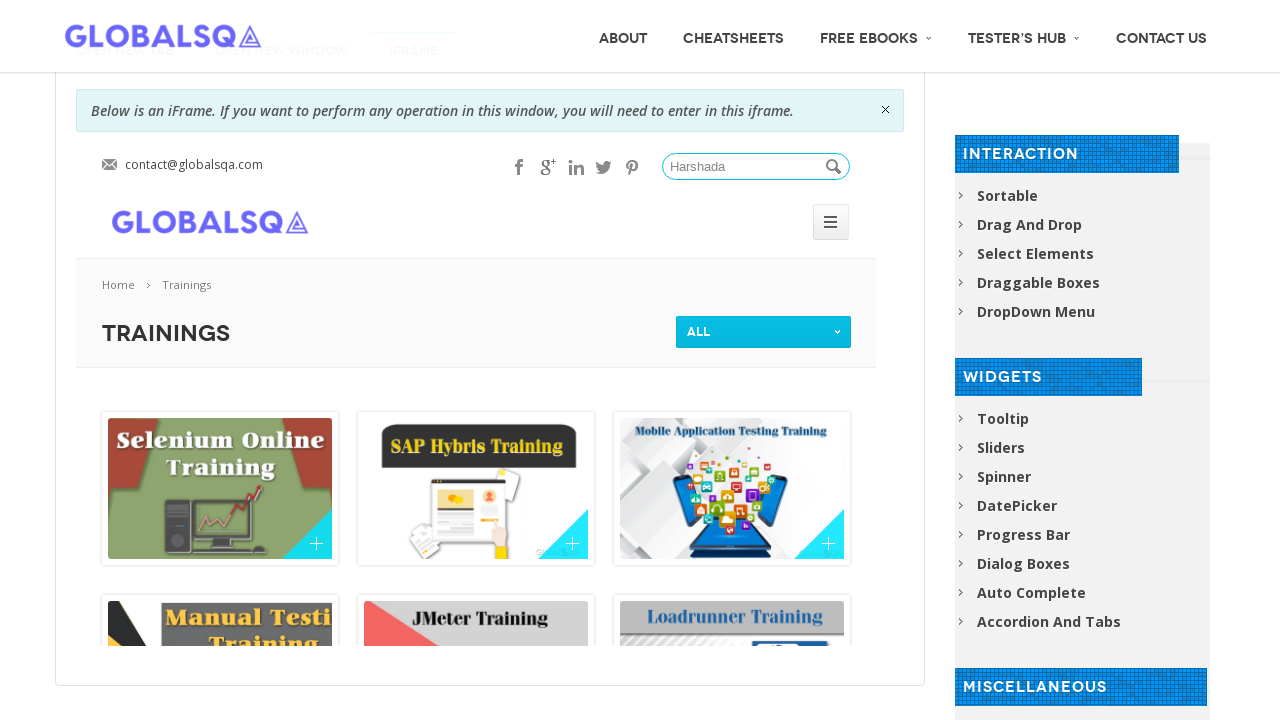

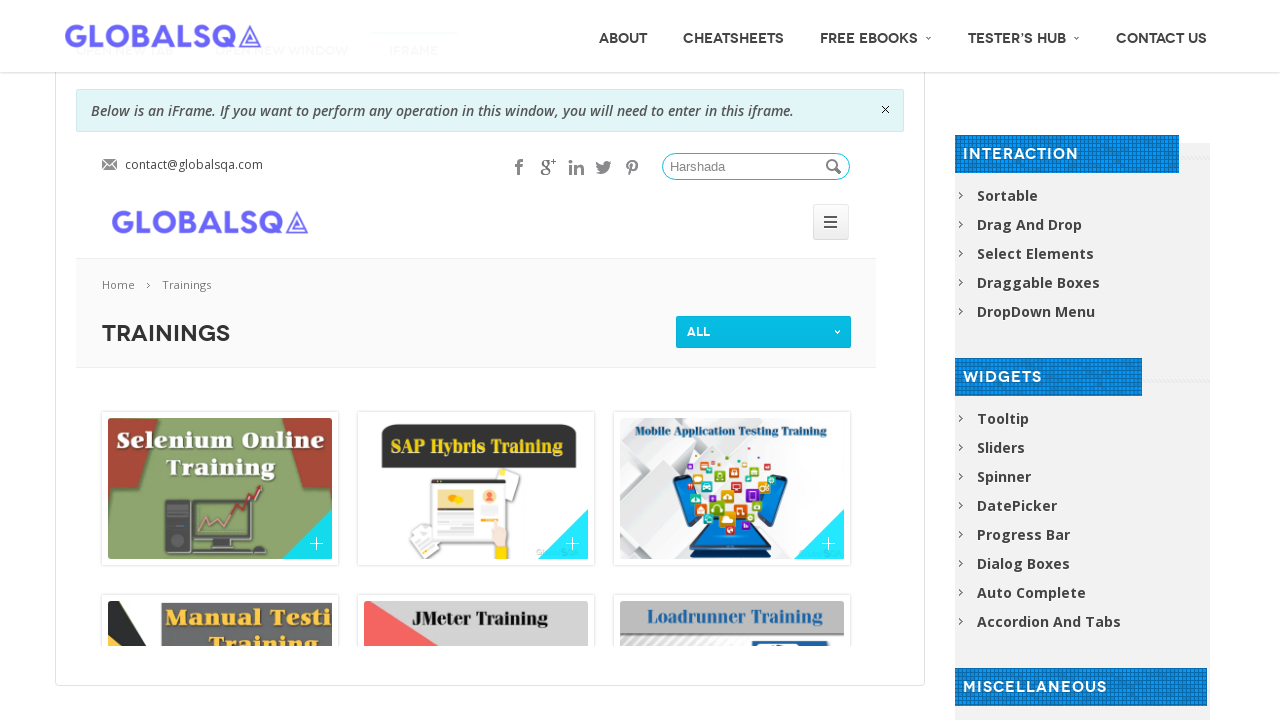